Navigates to the Remix Ethereum IDE with specific compiler settings configured via URL parameters

Starting URL: http://remix.ethereum.org/#optimize=false&runs=200&evmVersion=null&version=soljson-v0.7.4+commit.3f05b770.js

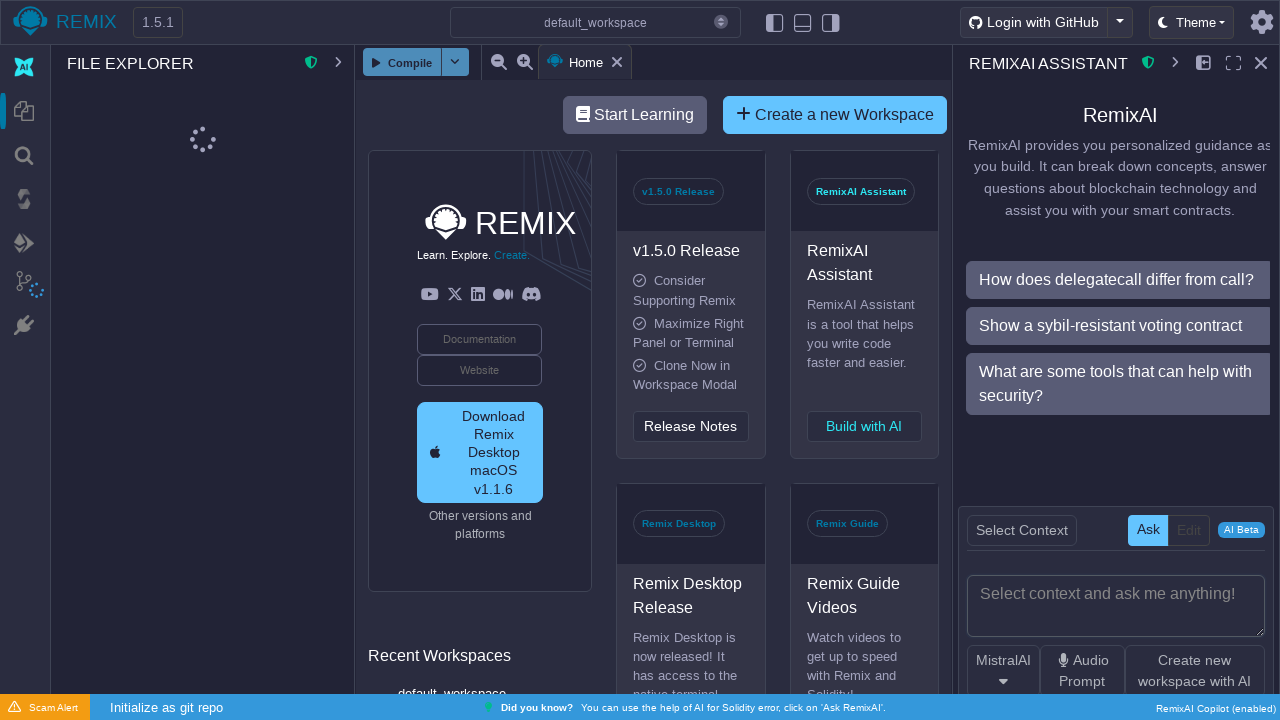

Navigated to Remix Ethereum IDE with compiler settings: optimize=false, runs=200, evmVersion=null, version=soljson-v0.7.4
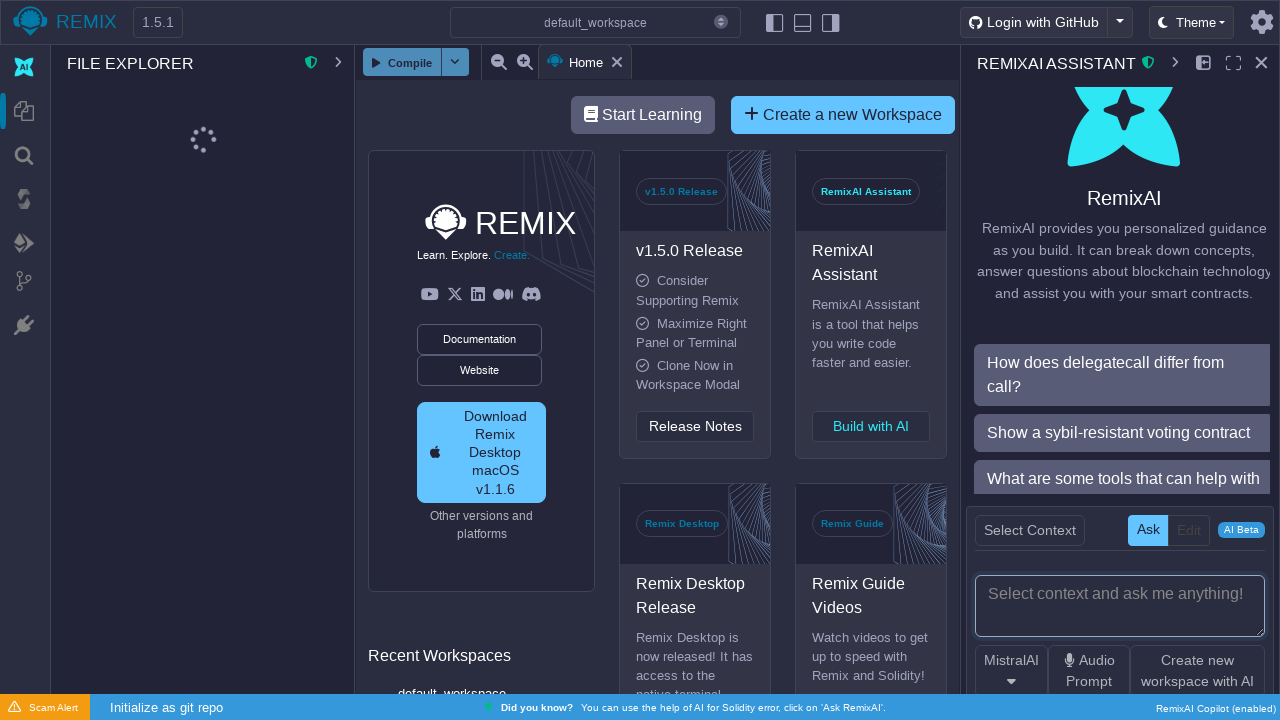

Remix IDE finished loading (networkidle state reached)
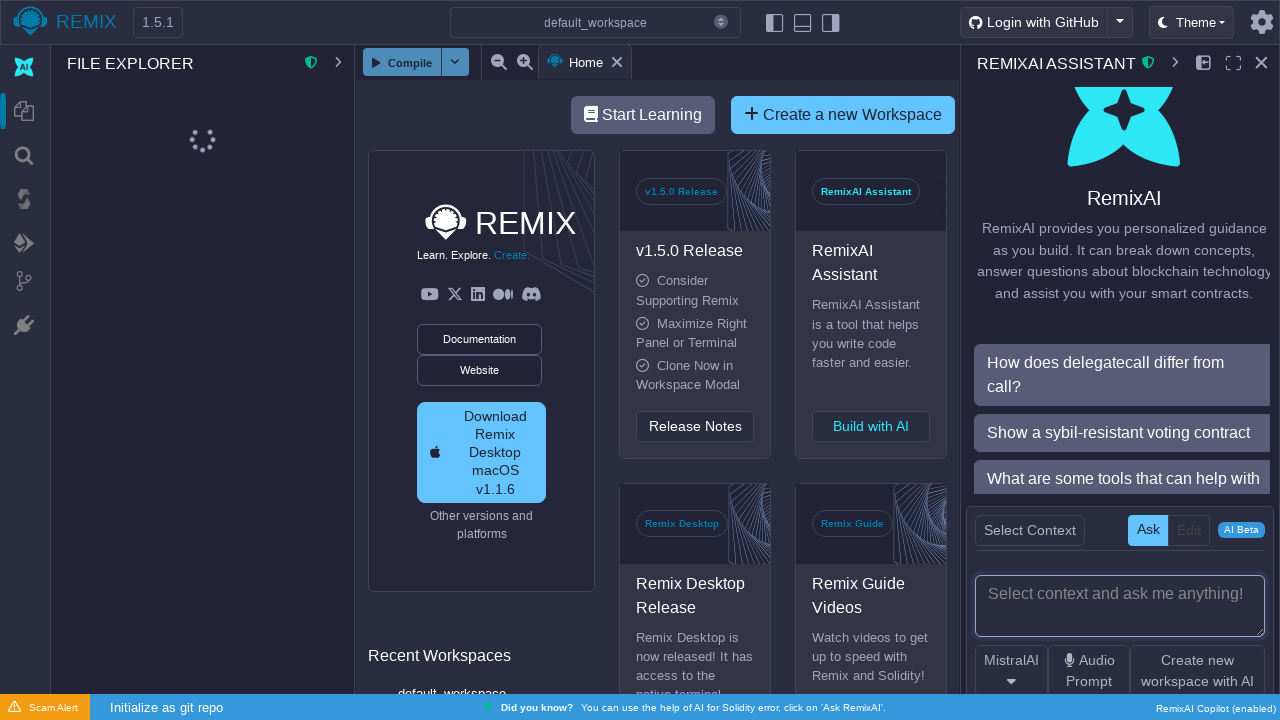

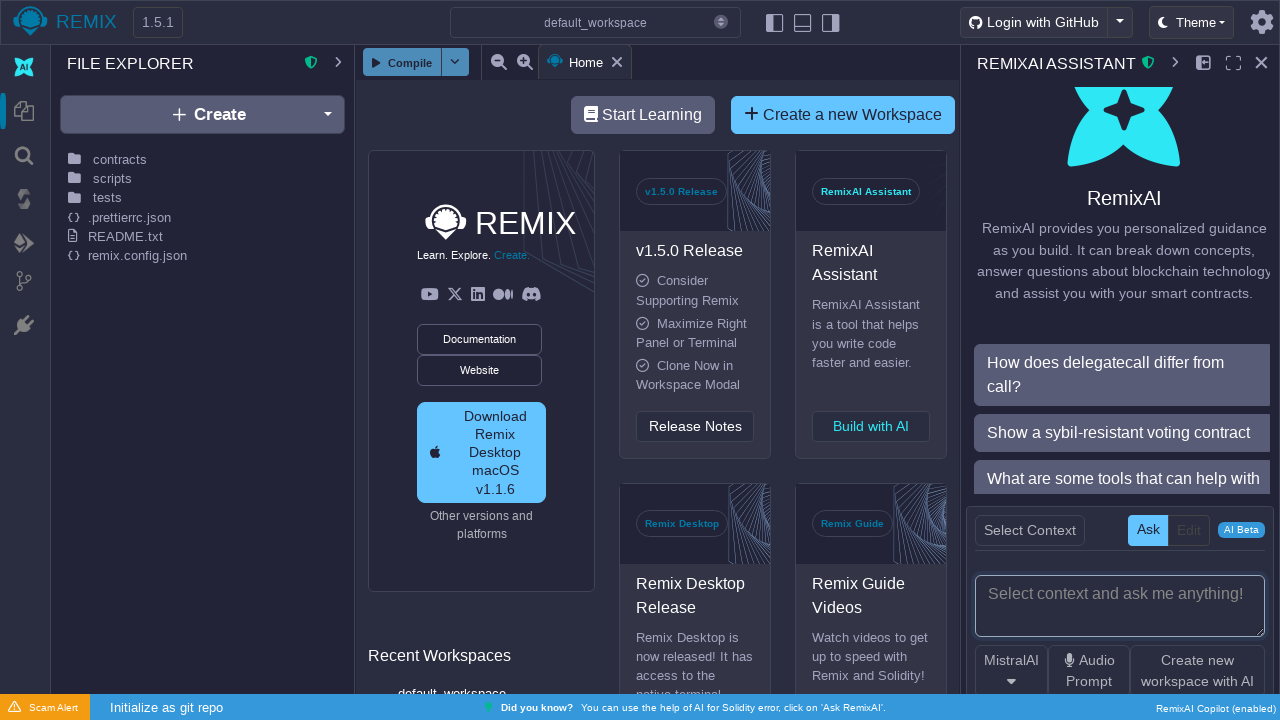